Tests JavaScript alert dialog by clicking a button to trigger a simple alert, accepting it (clicking OK), and verifying the result message confirms the alert was successfully clicked.

Starting URL: http://the-internet.herokuapp.com/javascript_alerts

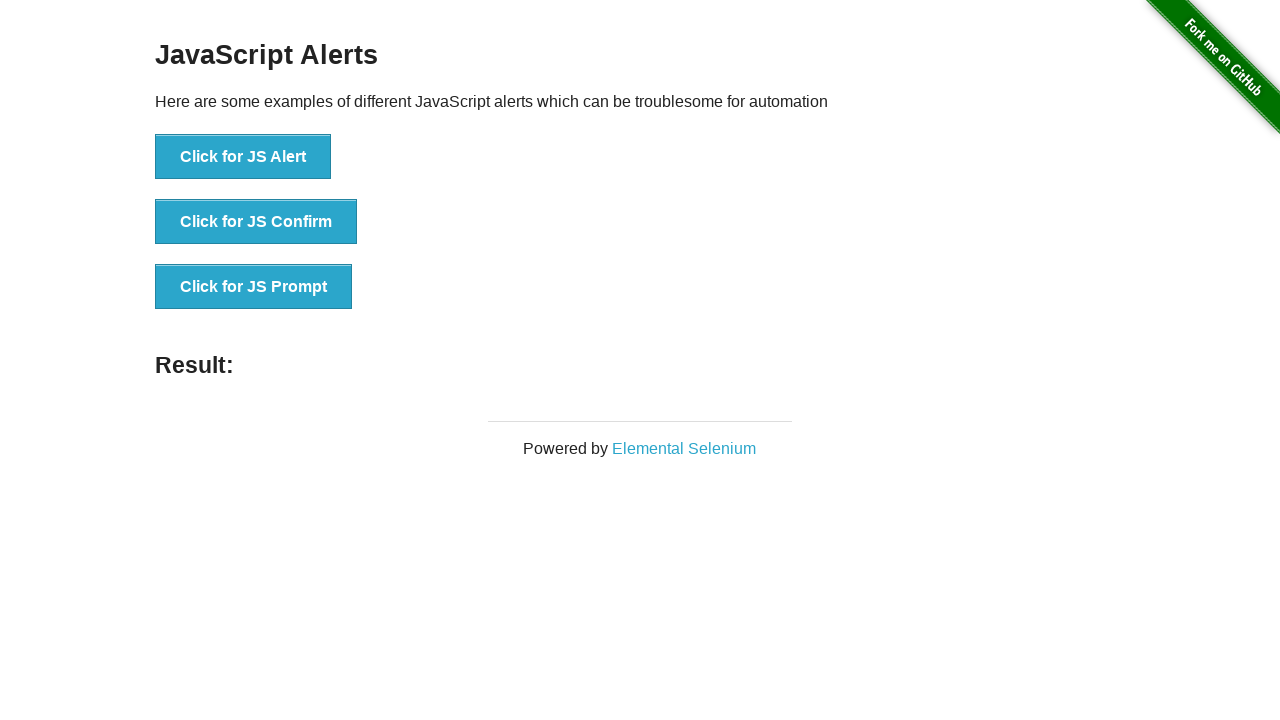

Set up dialog handler to automatically accept alerts
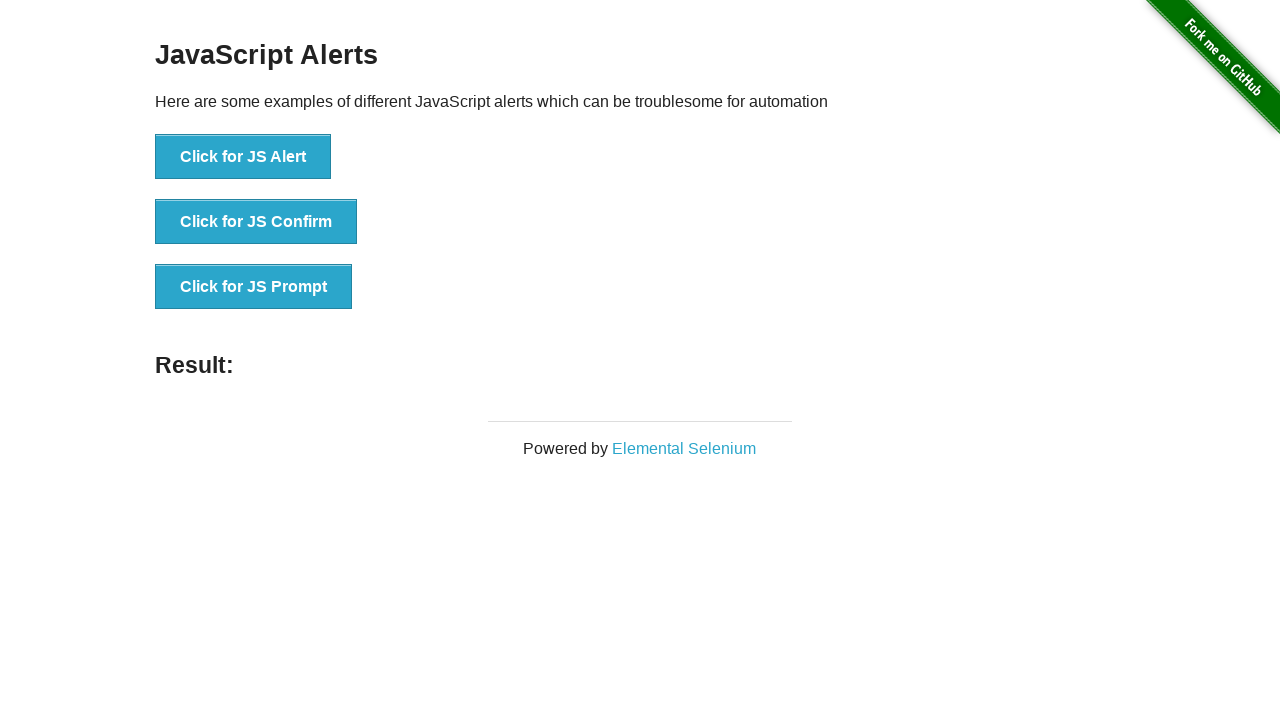

Clicked button to trigger JavaScript alert dialog at (243, 157) on xpath=//button[contains(text(),'Click for JS Alert')]
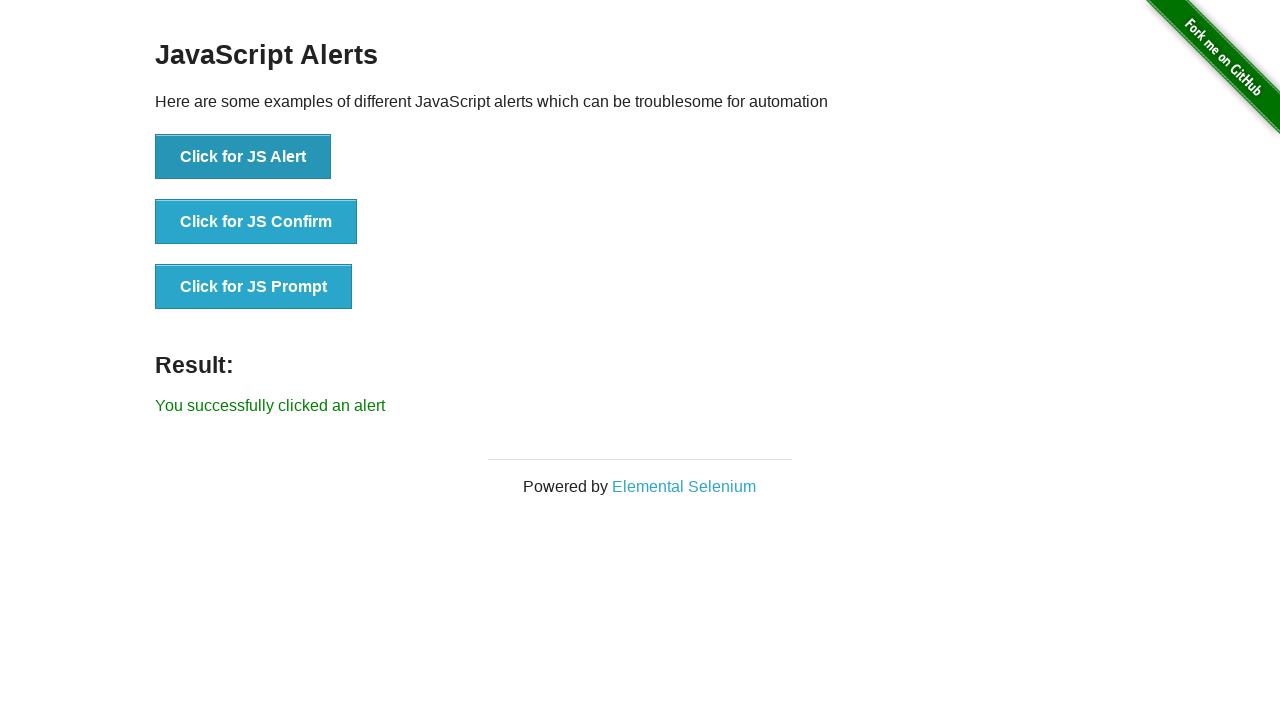

Result message element loaded and visible
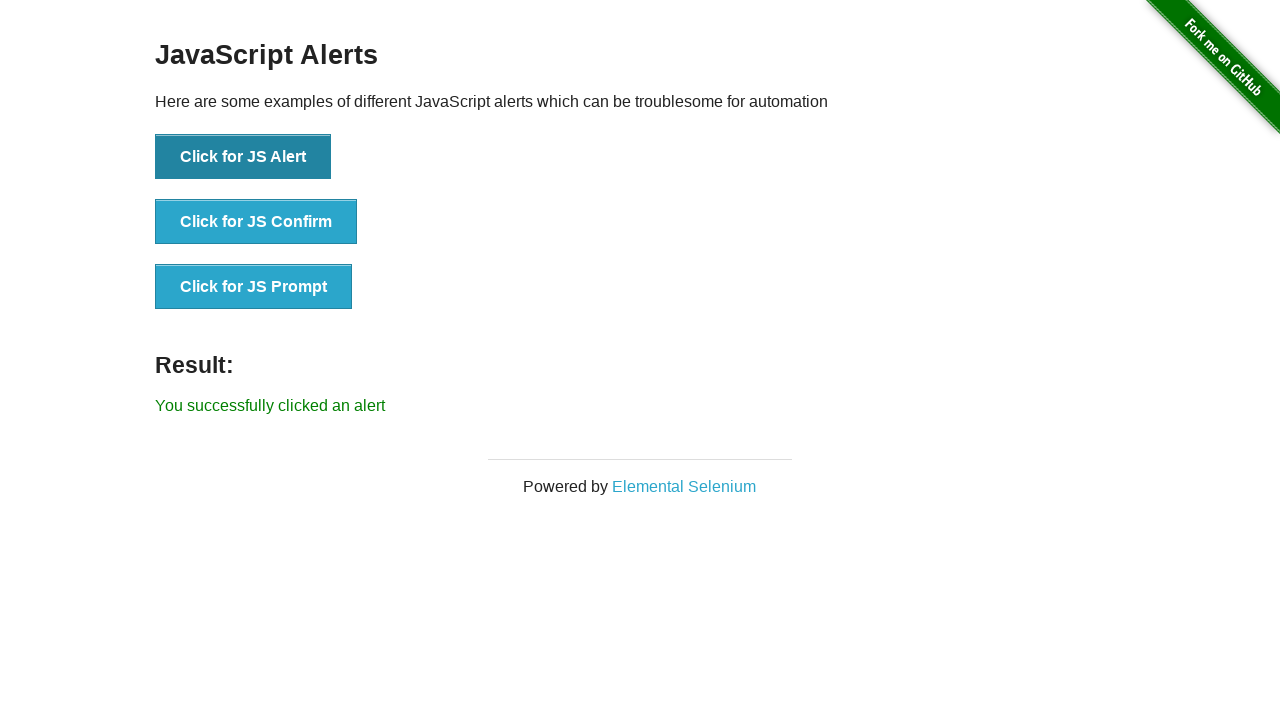

Retrieved result message text: 'You successfully clicked an alert'
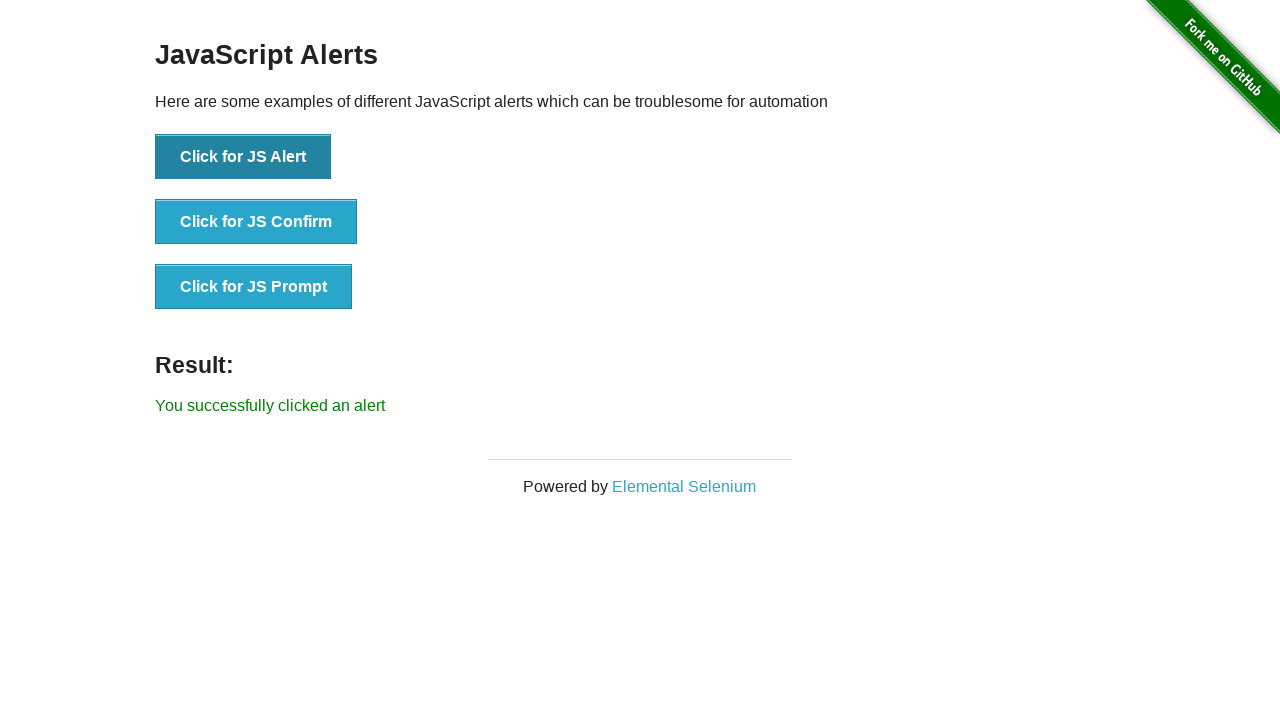

Verified result message confirms alert was successfully clicked
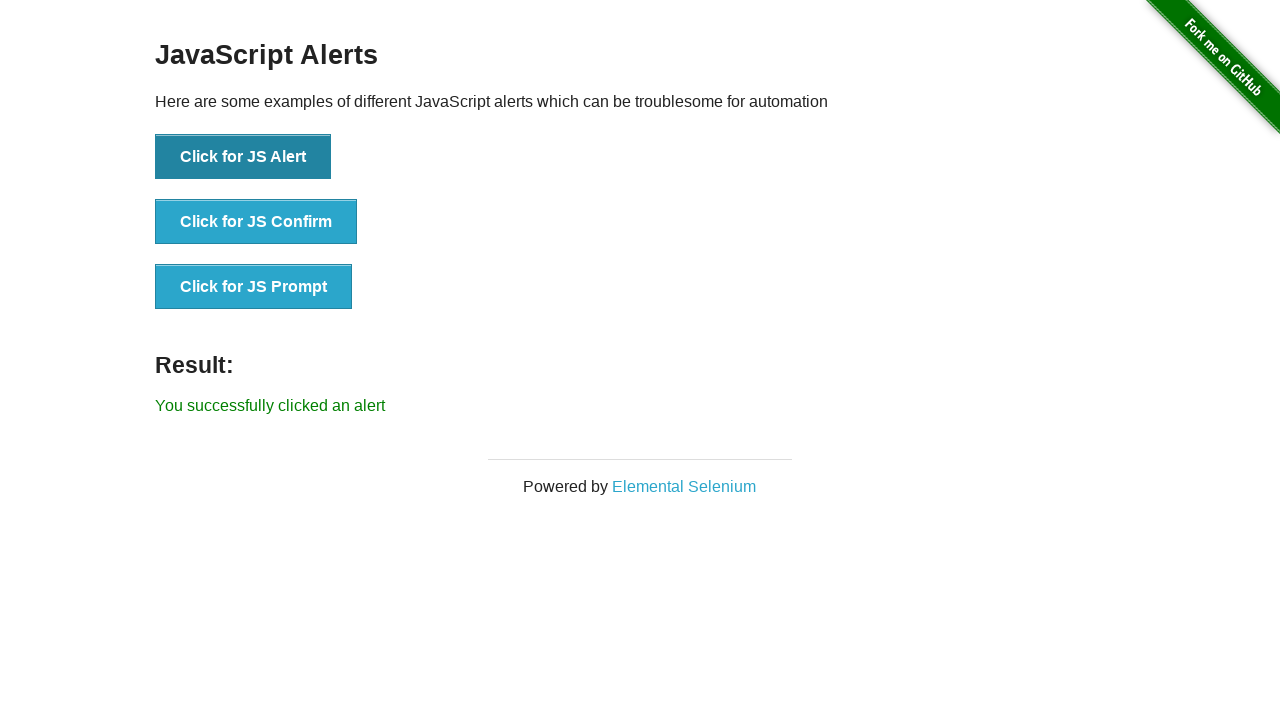

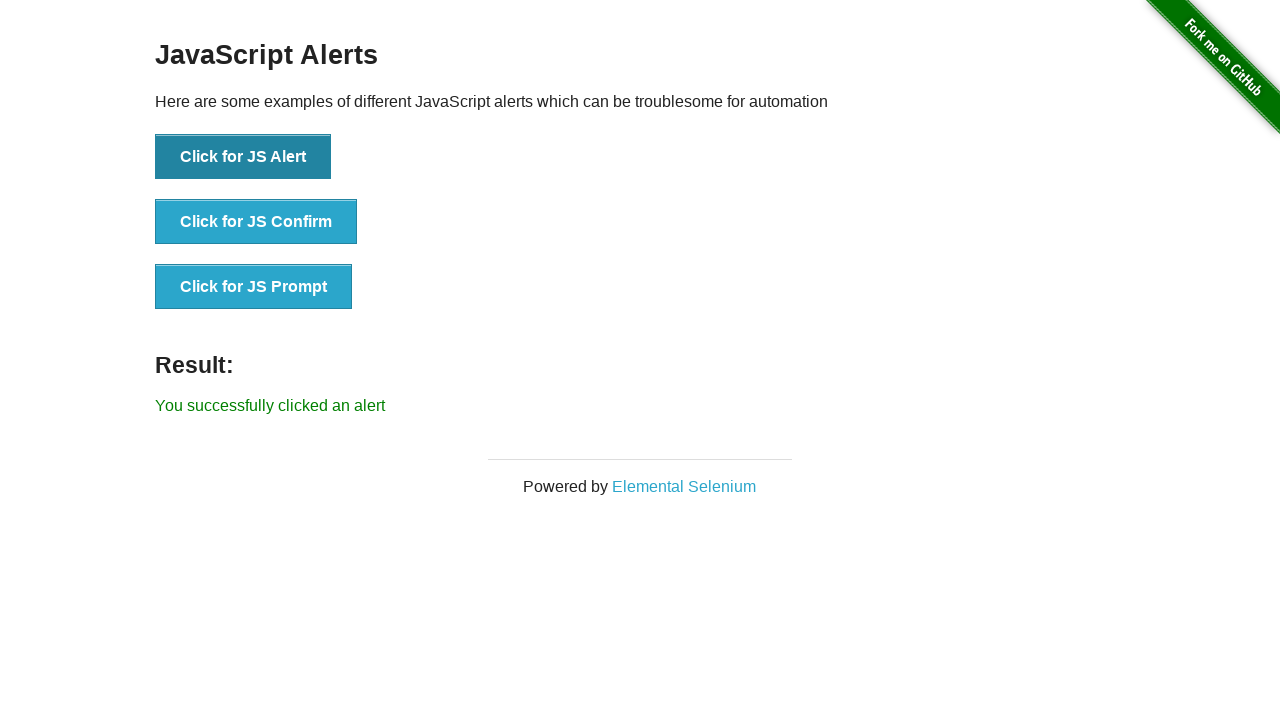